Tests registration form validation by filling out personal information fields and verifying that the phone field displays an error message when more than 15 characters are entered.

Starting URL: https://developer.grupoa.education/subscription/

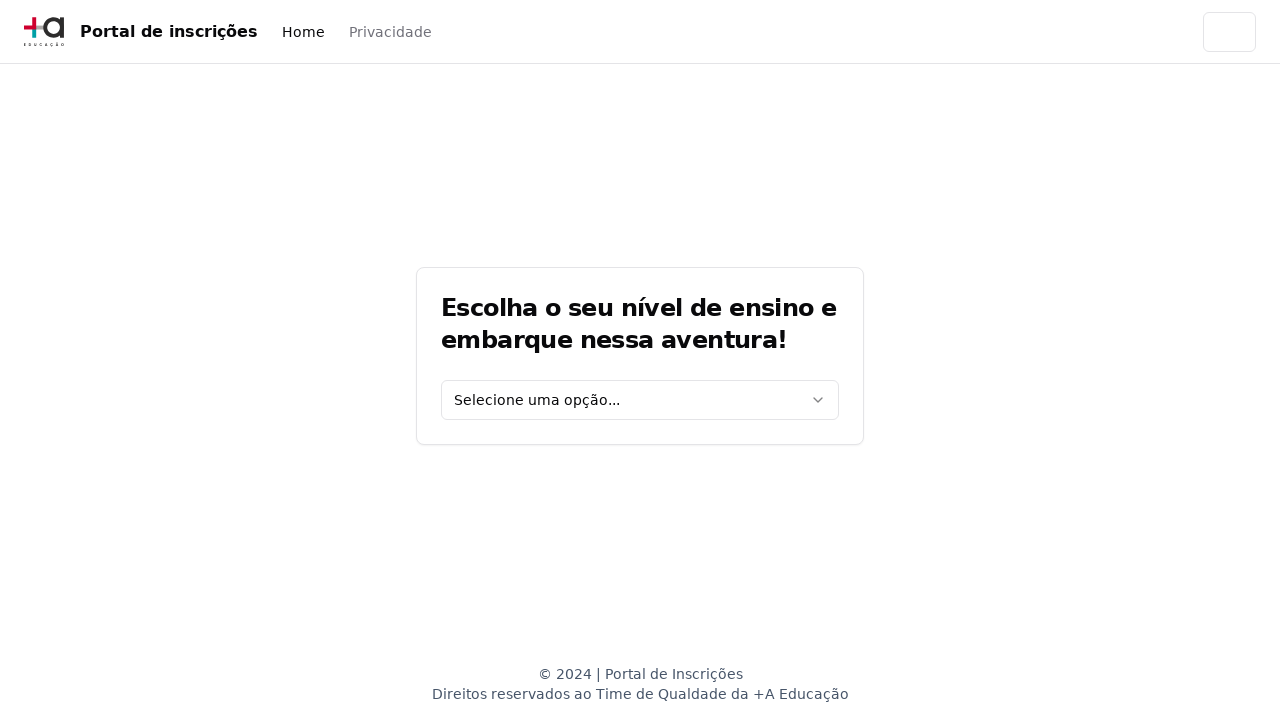

Clicked education level select dropdown at (640, 400) on [data-testid='education-level-select']
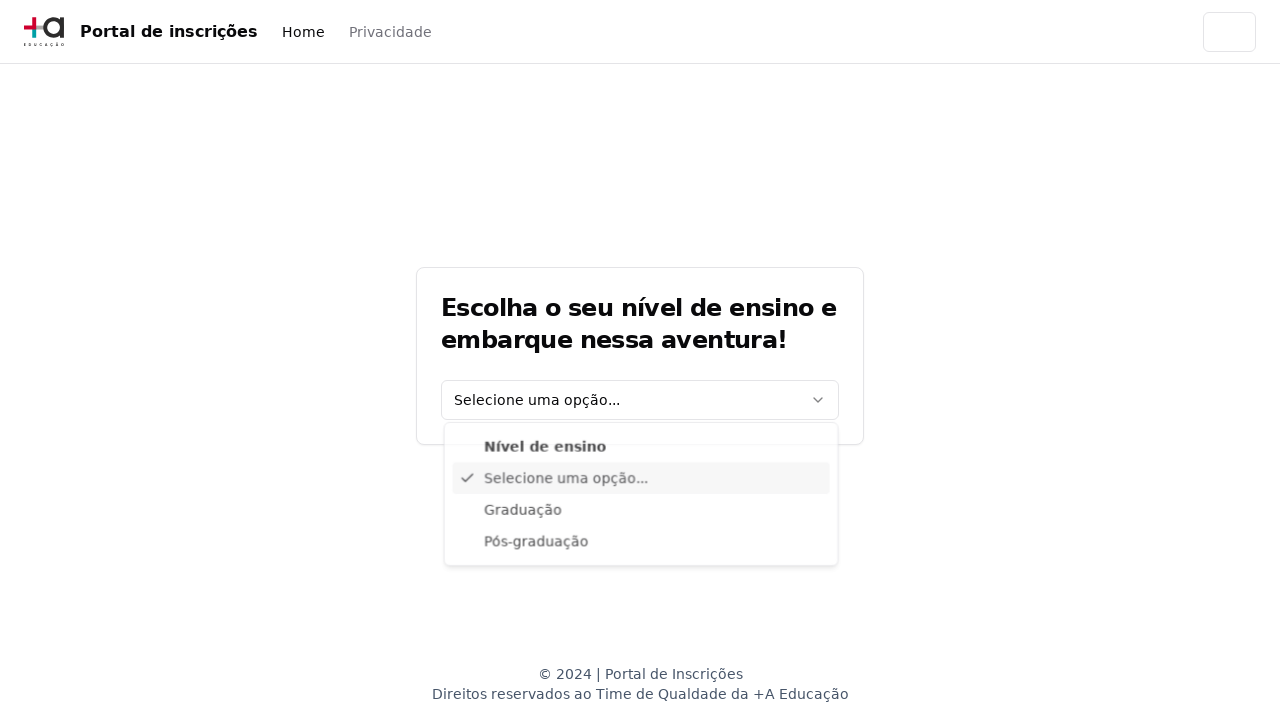

Selected 'Graduação' from education level options at (641, 513) on xpath=//div[@data-radix-vue-collection-item][contains(., 'Graduação')]
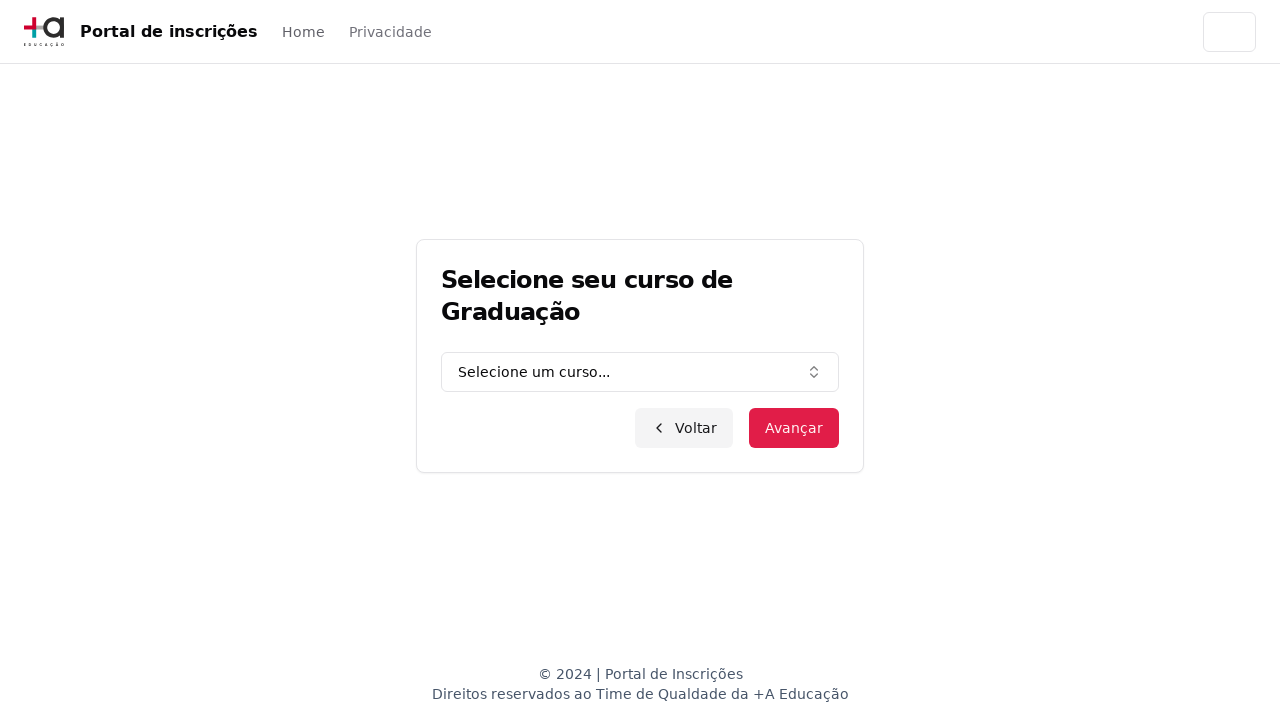

Clicked course selection combo box at (640, 372) on [data-testid='graduation-combo']
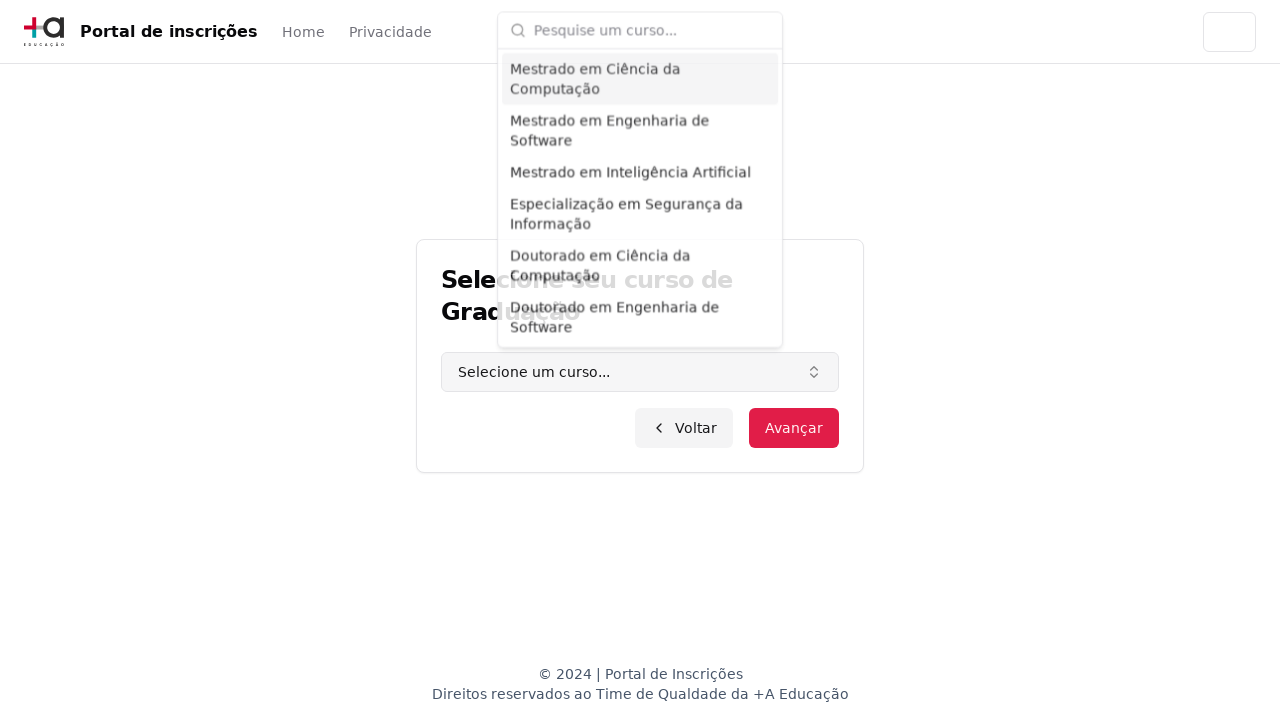

Clicked course input field at (652, 28) on input.h-9
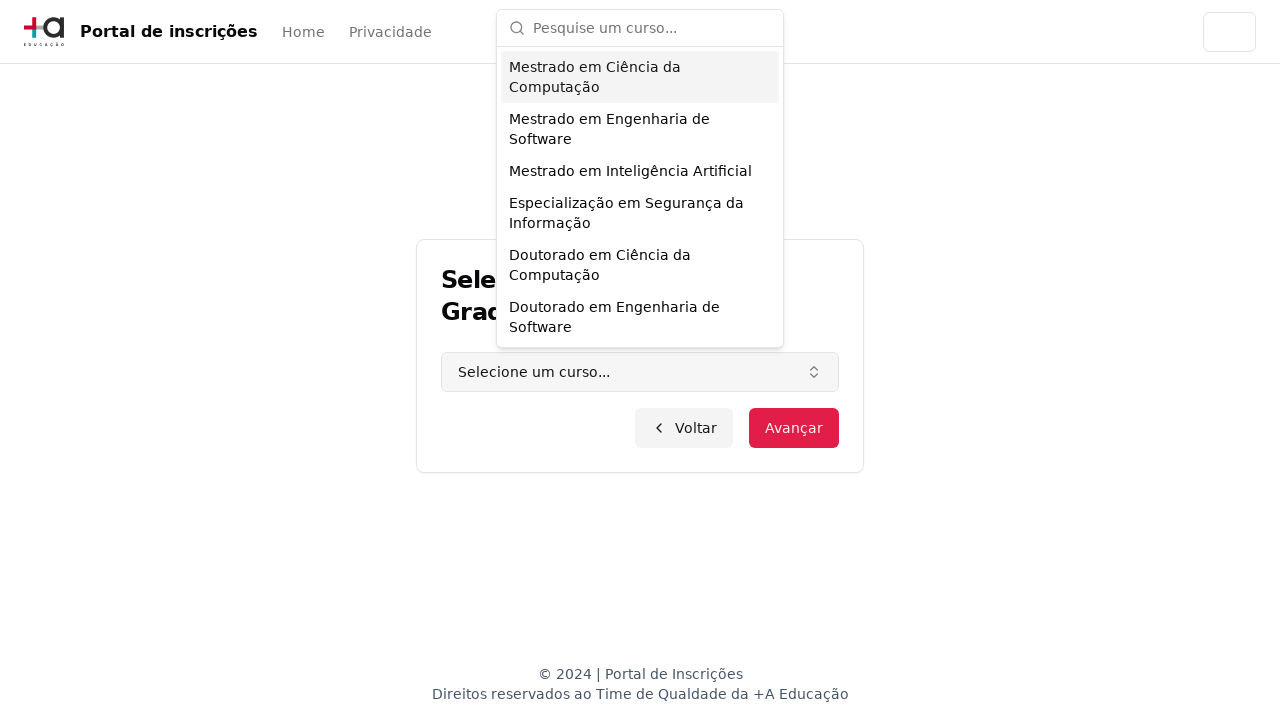

Filled course input with 'Engenharia de Software' on input.h-9
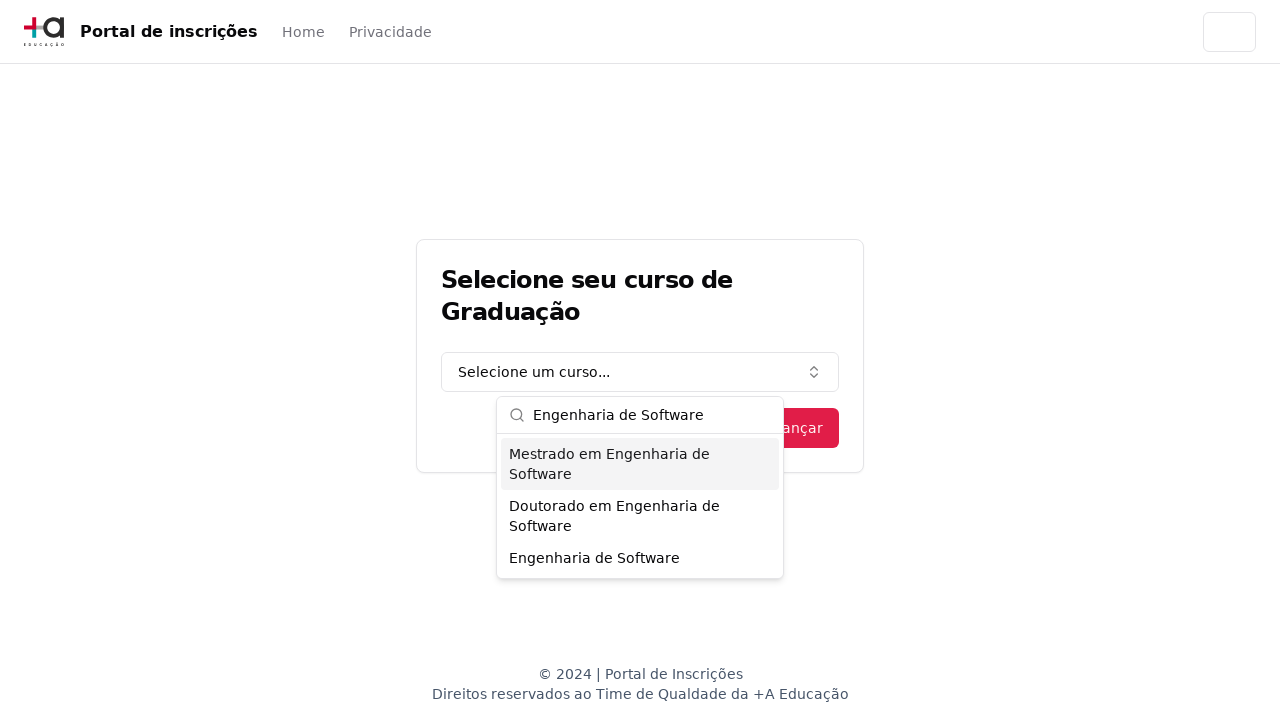

Pressed Enter to confirm course selection on input.h-9
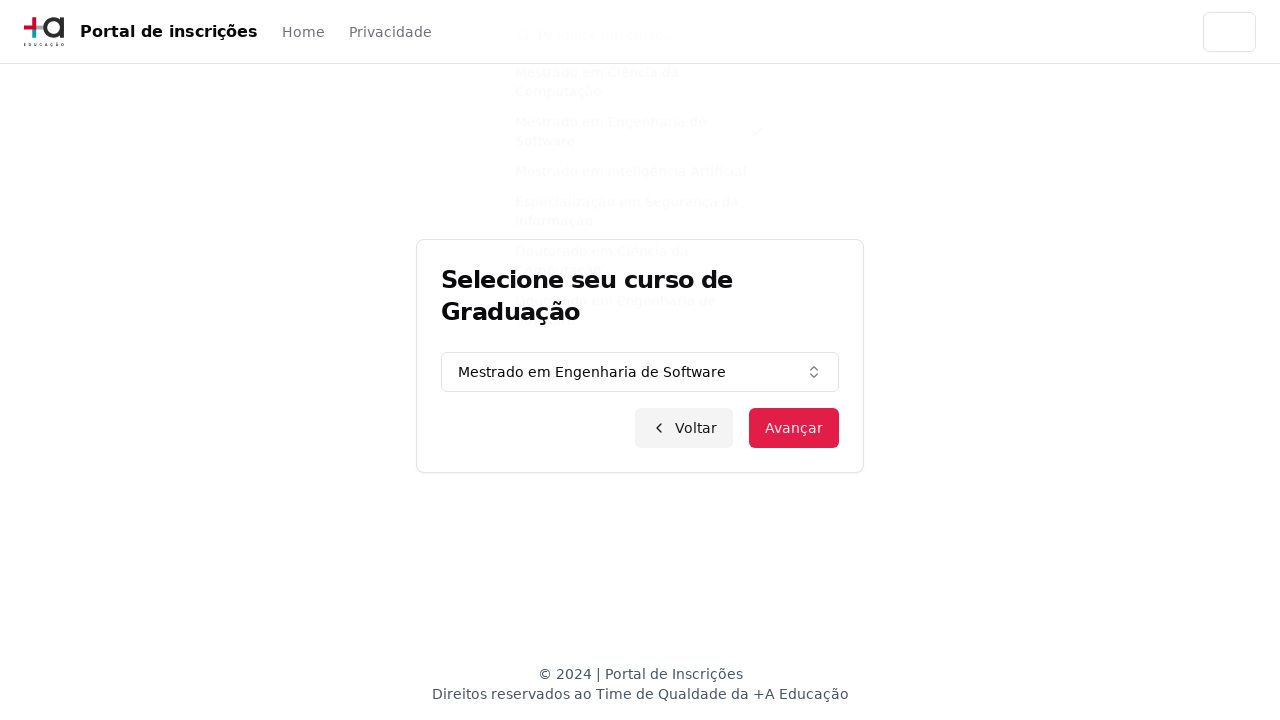

Clicked advance button to proceed to personal information form at (794, 428) on button.inline-flex.items-center.justify-center.bg-primary
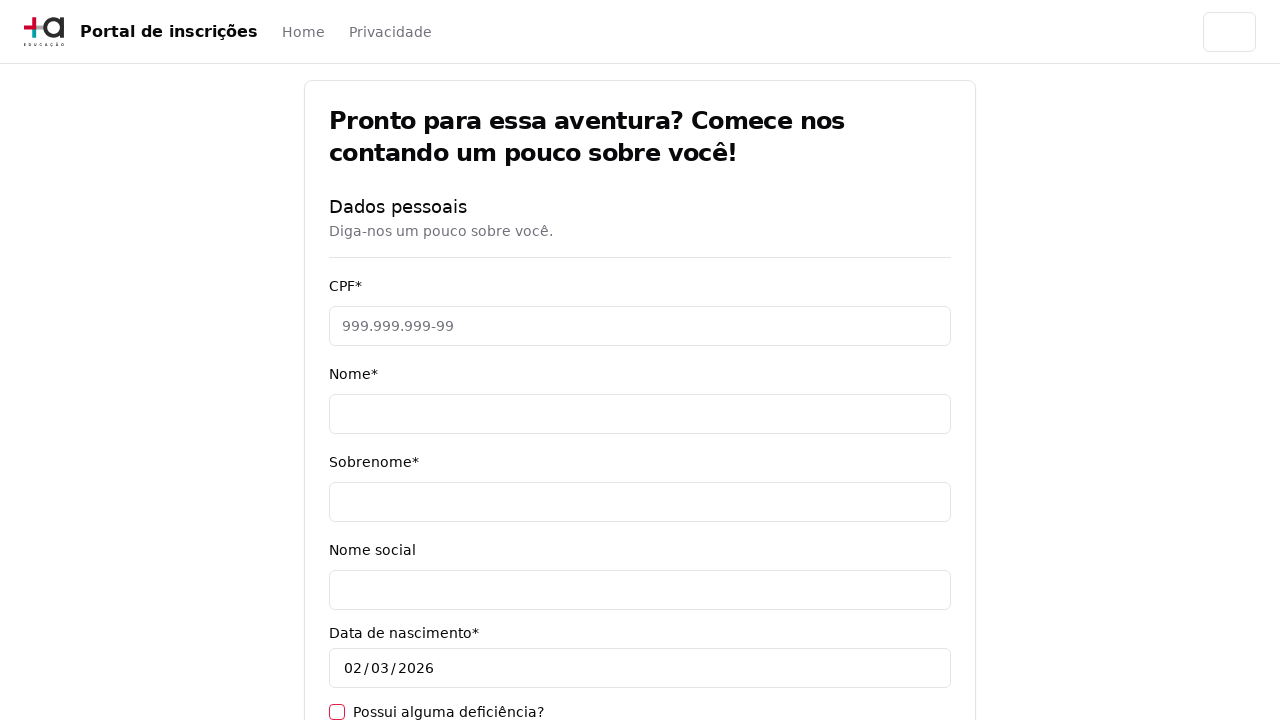

Filled CPF field with '11495607623' on [data-testid='cpf-input']
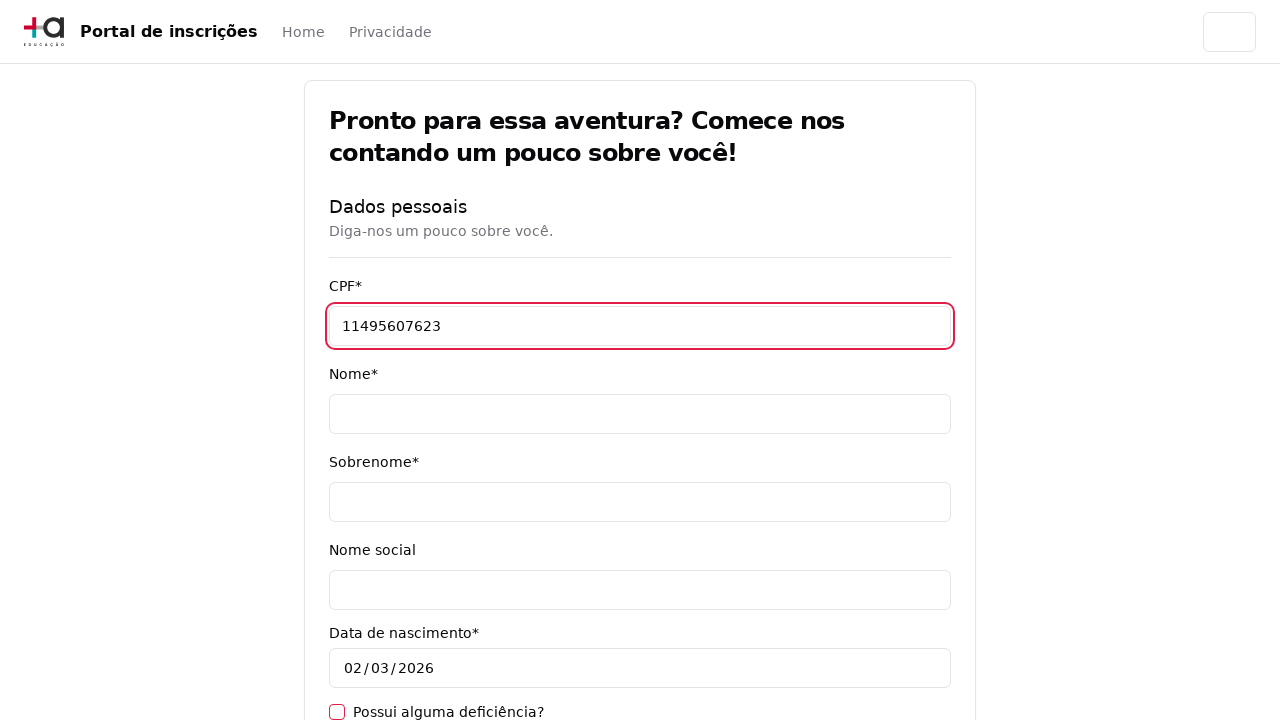

Filled name field with 'Jéssica' on [data-testid='name-input']
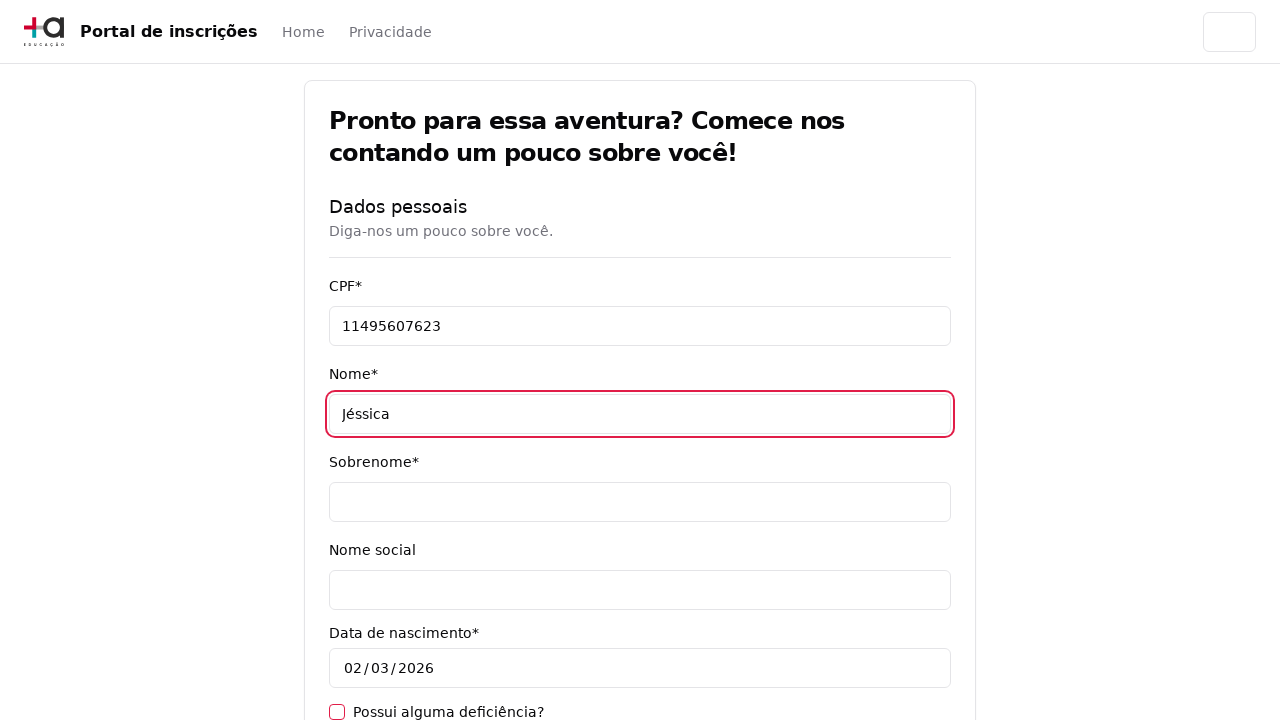

Filled surname field with 'Martins' on [data-testid='surname-input']
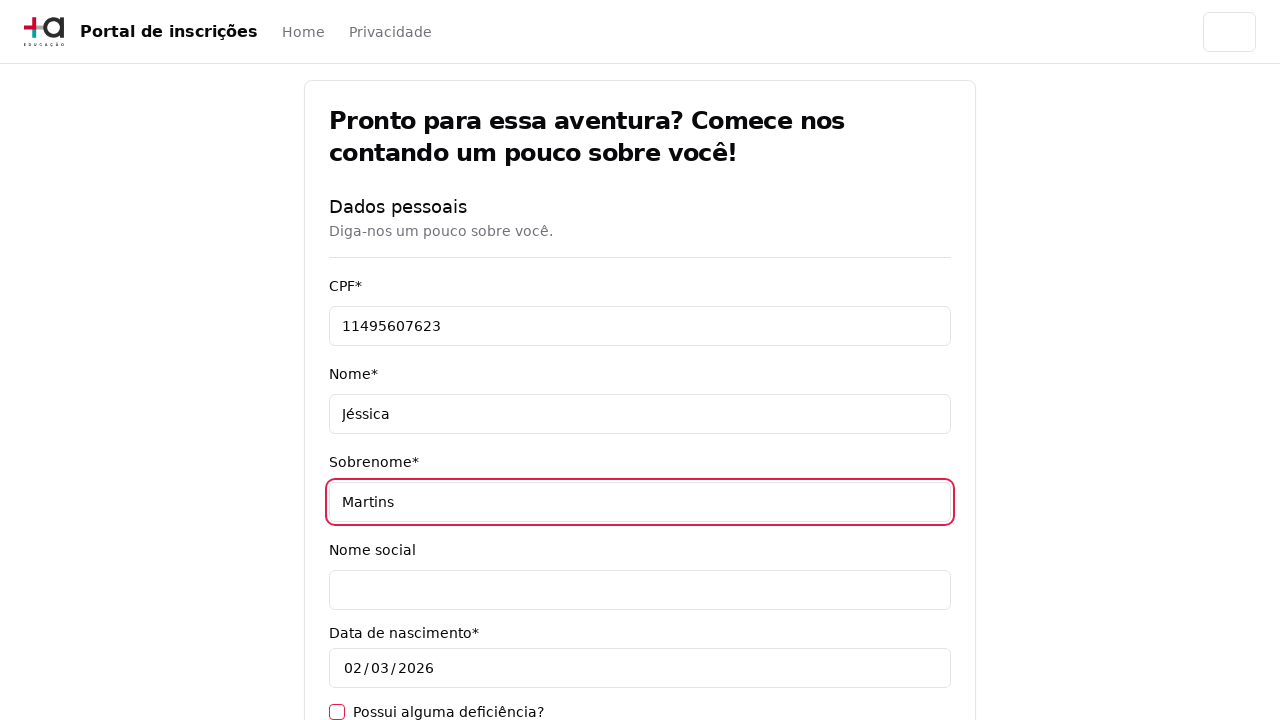

Filled email field with 'teste.com.br' on [data-testid='email-input']
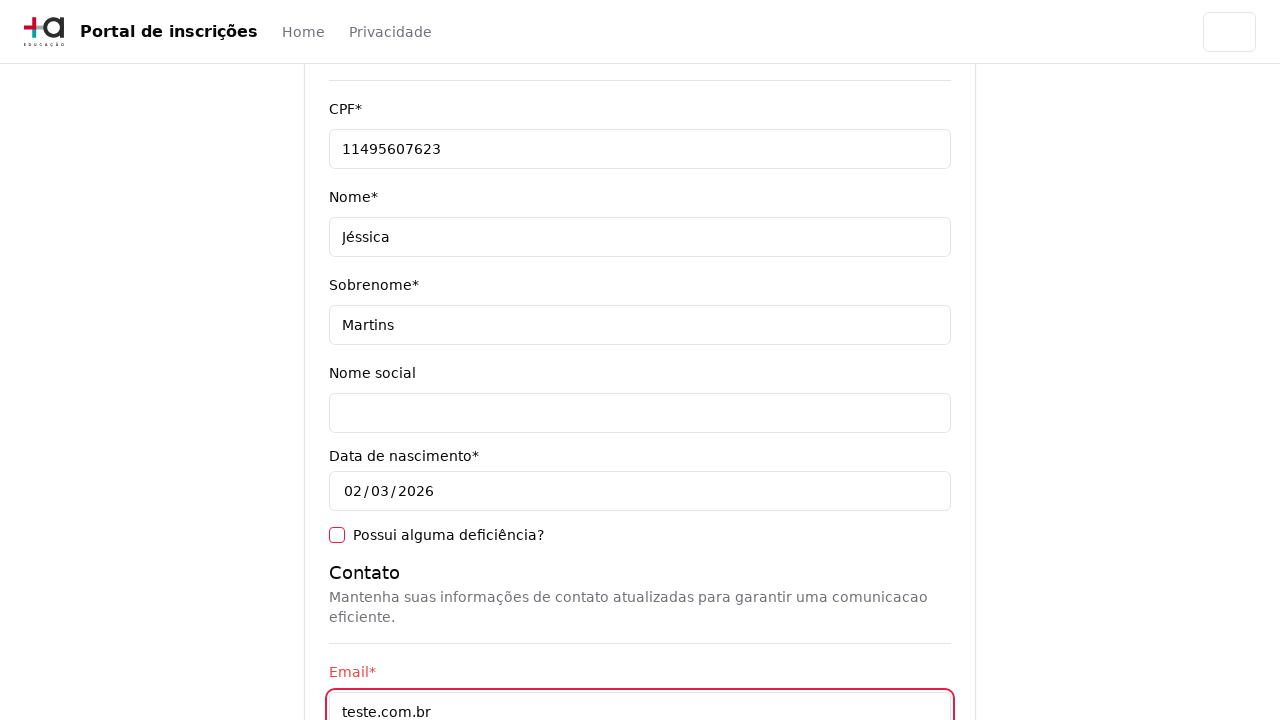

Filled cellphone field with '31975030000' on [data-testid='cellphone-input']
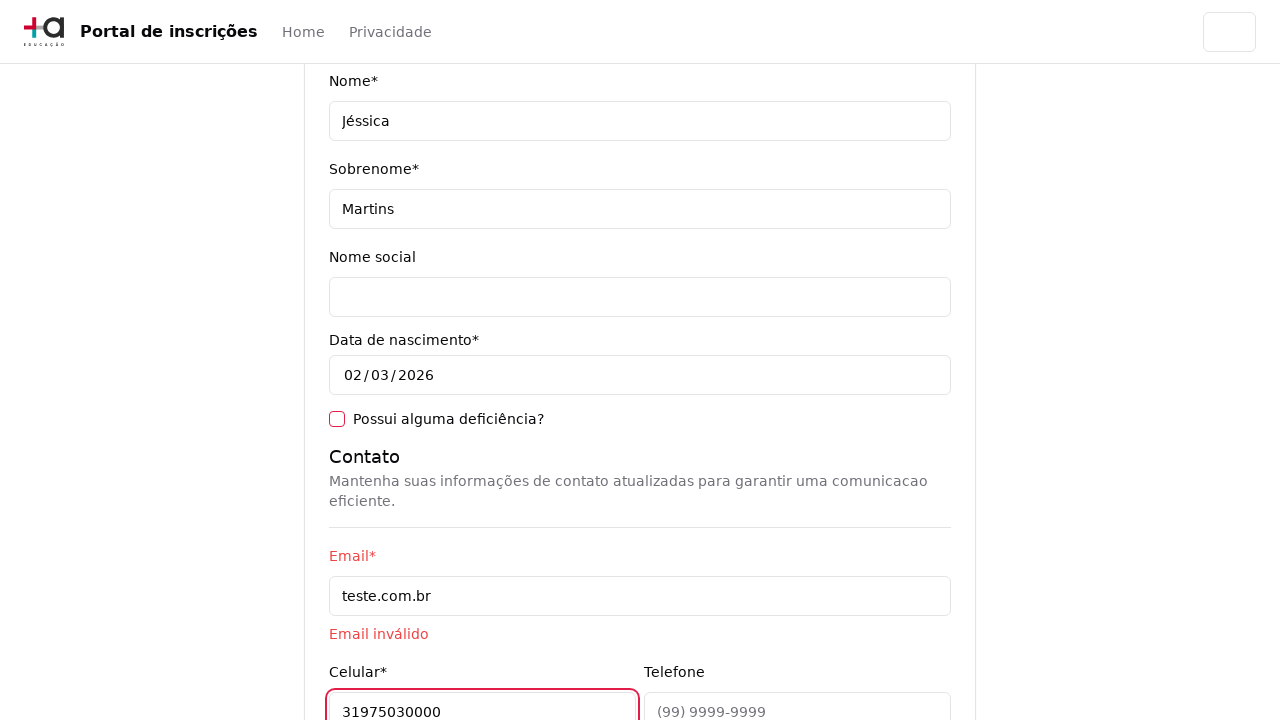

Filled phone field with '31323232323232323' (17 characters - exceeds 15 character limit) on [data-testid='phone-input']
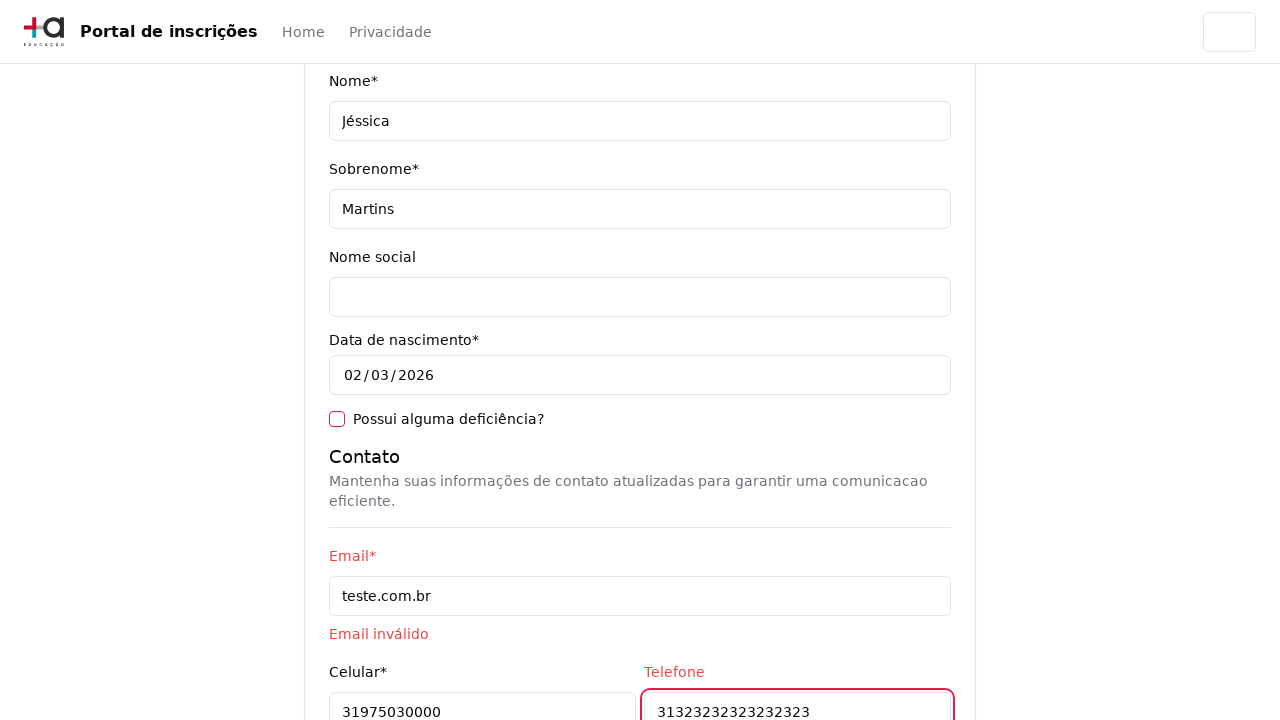

Filled CEP field with '30330000' on [data-testid='cep-input']
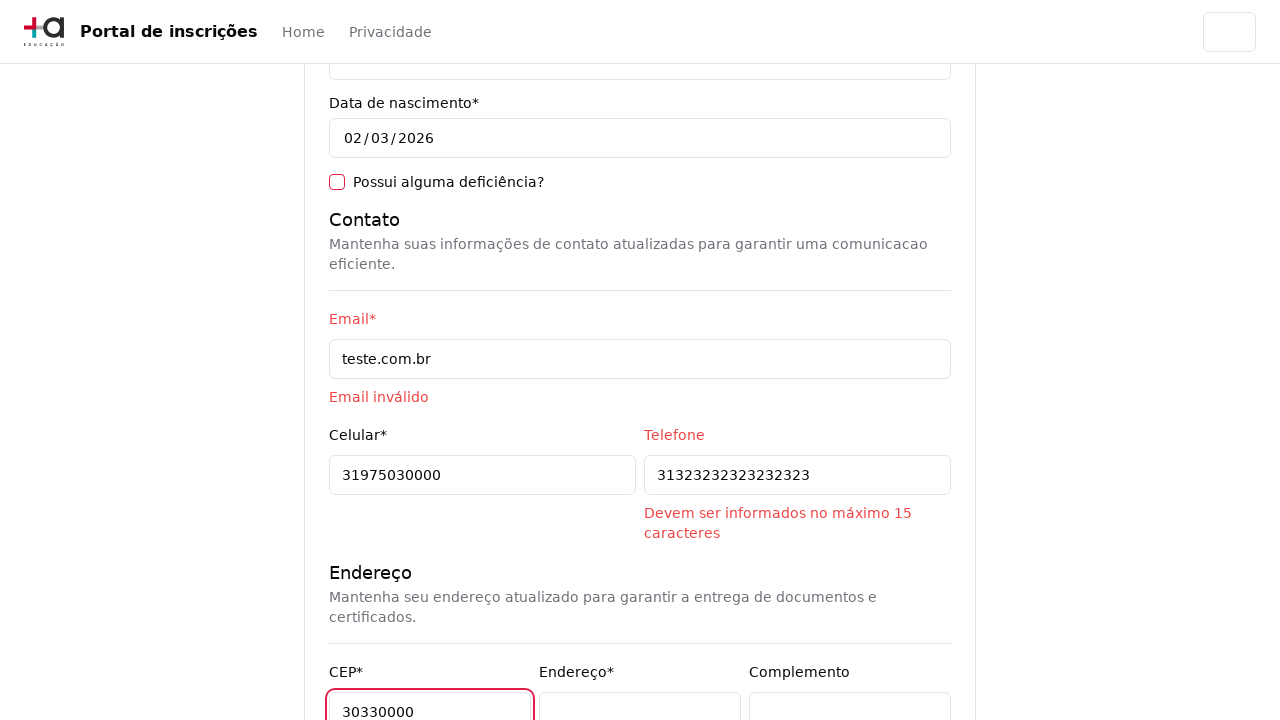

Filled address field with 'Rua A' on [data-testid='address-input']
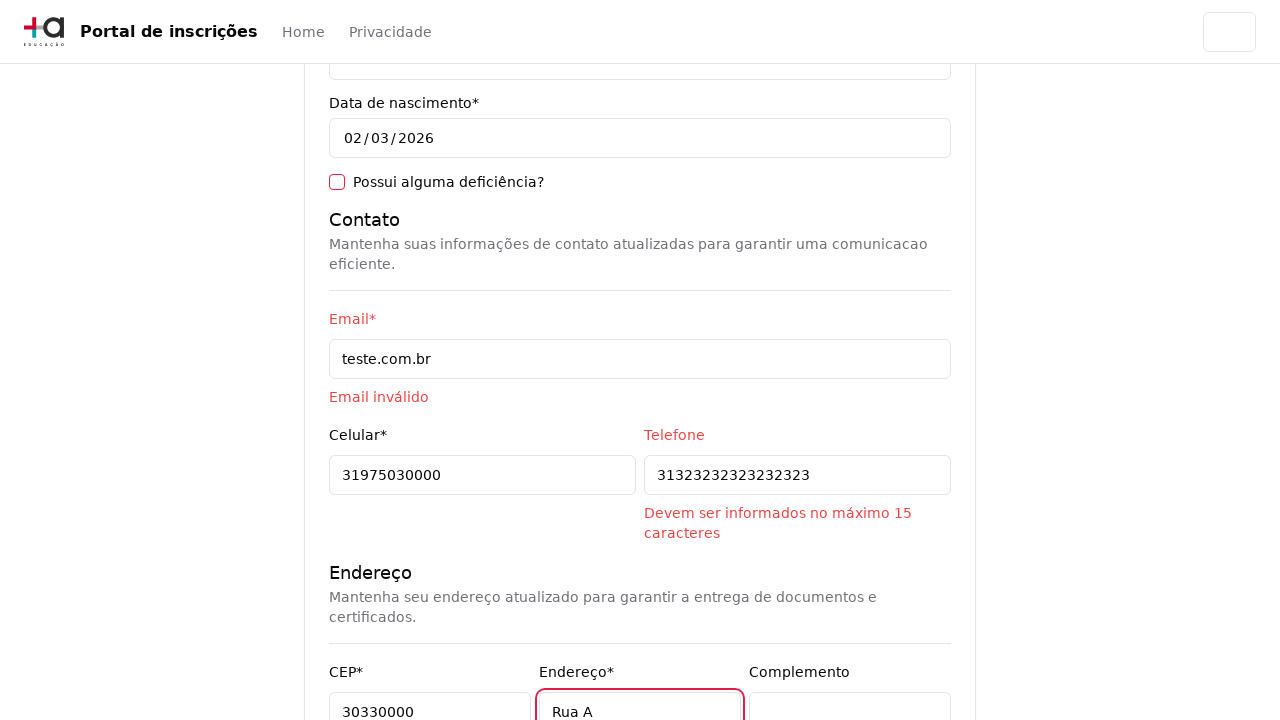

Left complement field empty on [data-testid='complement-input']
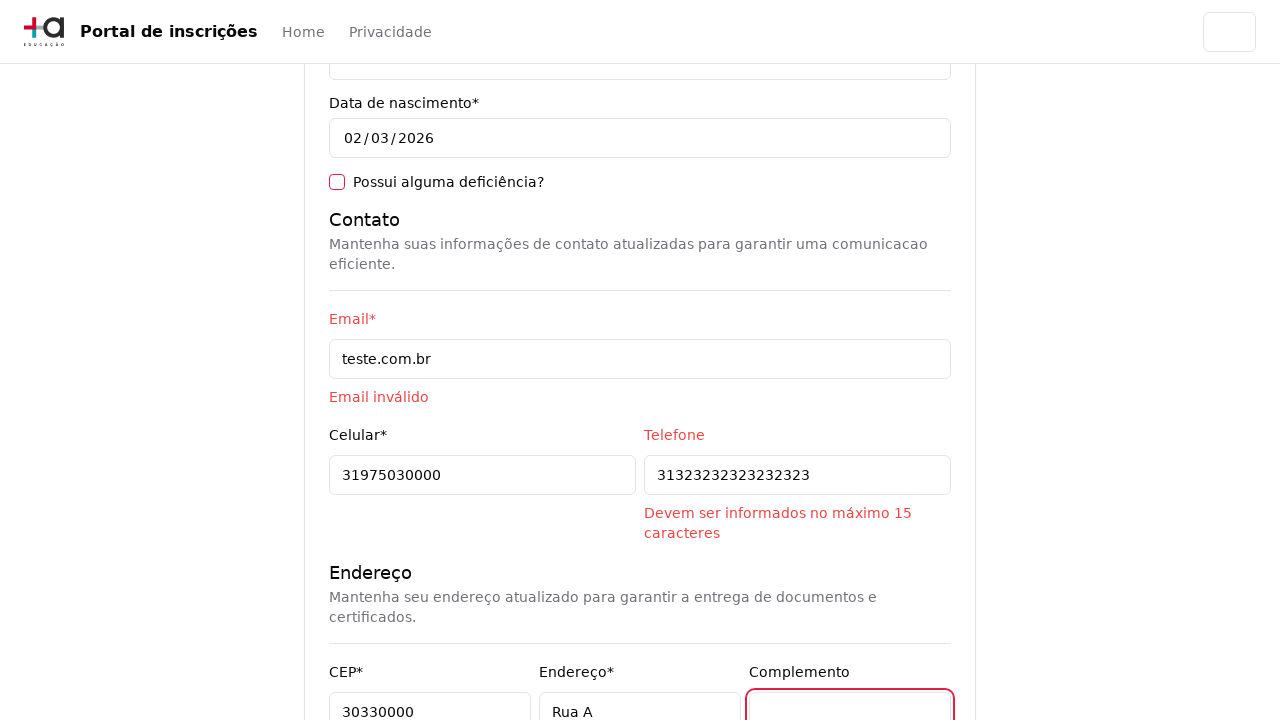

Filled neighborhood field with 'São Pedro' on [data-testid='neighborhood-input']
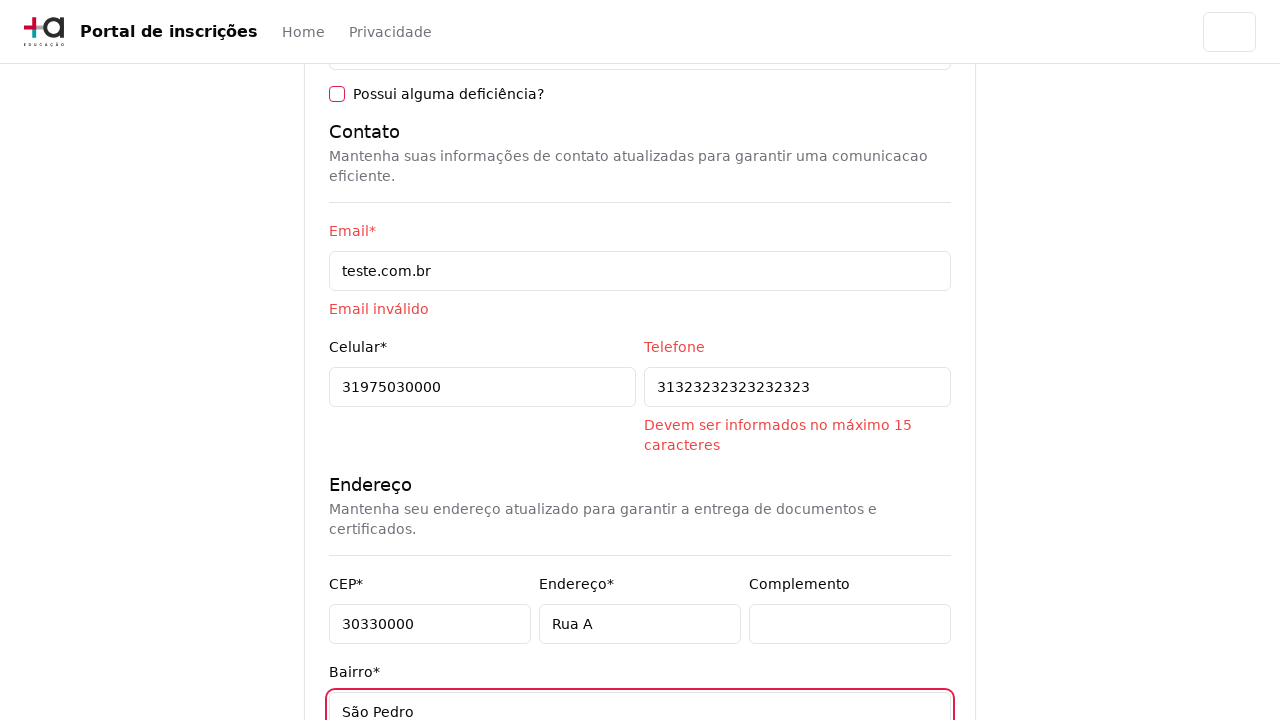

Filled city field with 'Belo Horizonte' on [data-testid='city-input']
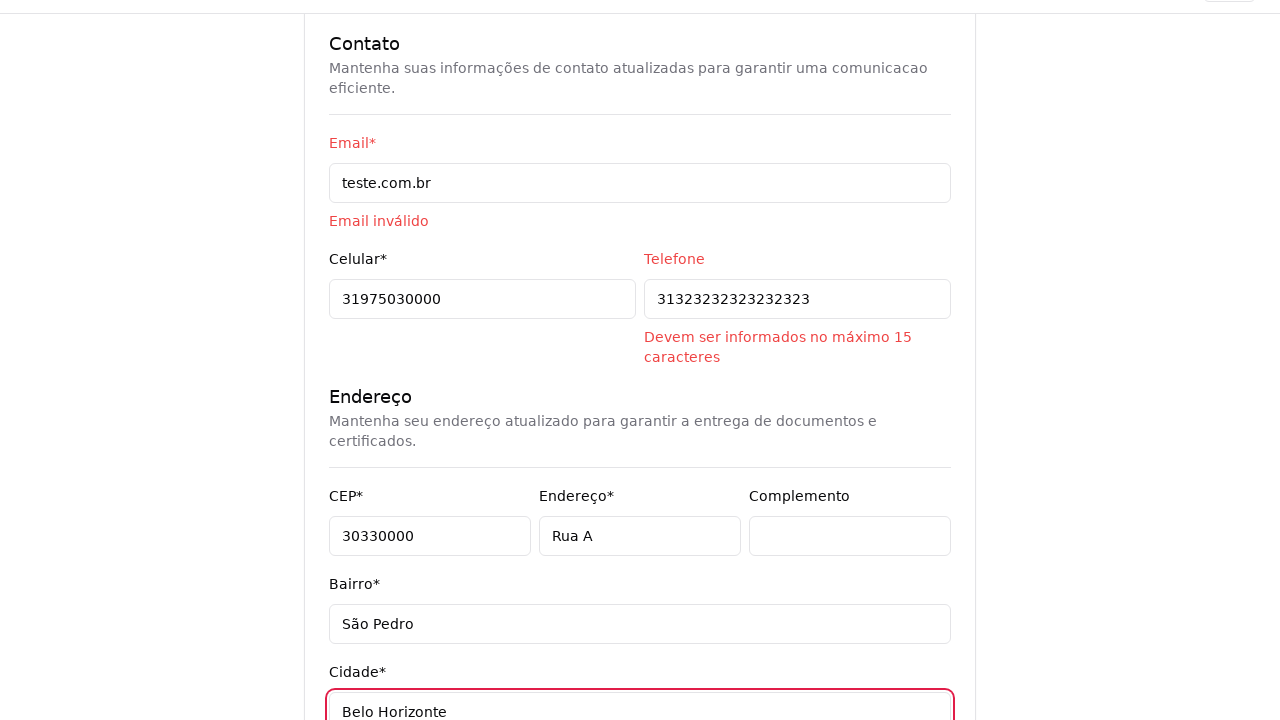

Filled state field with 'Minas Gerais' on [data-testid='state-input']
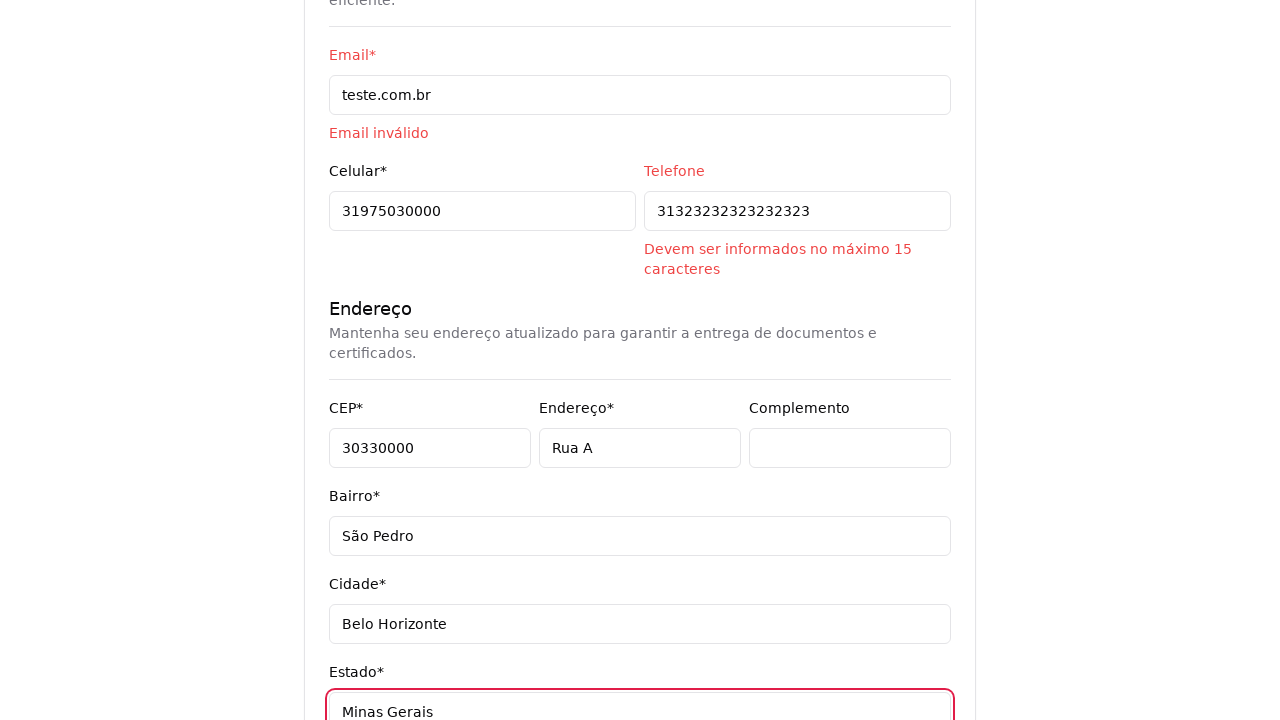

Filled country field with 'Brasil' on [data-testid='country-input']
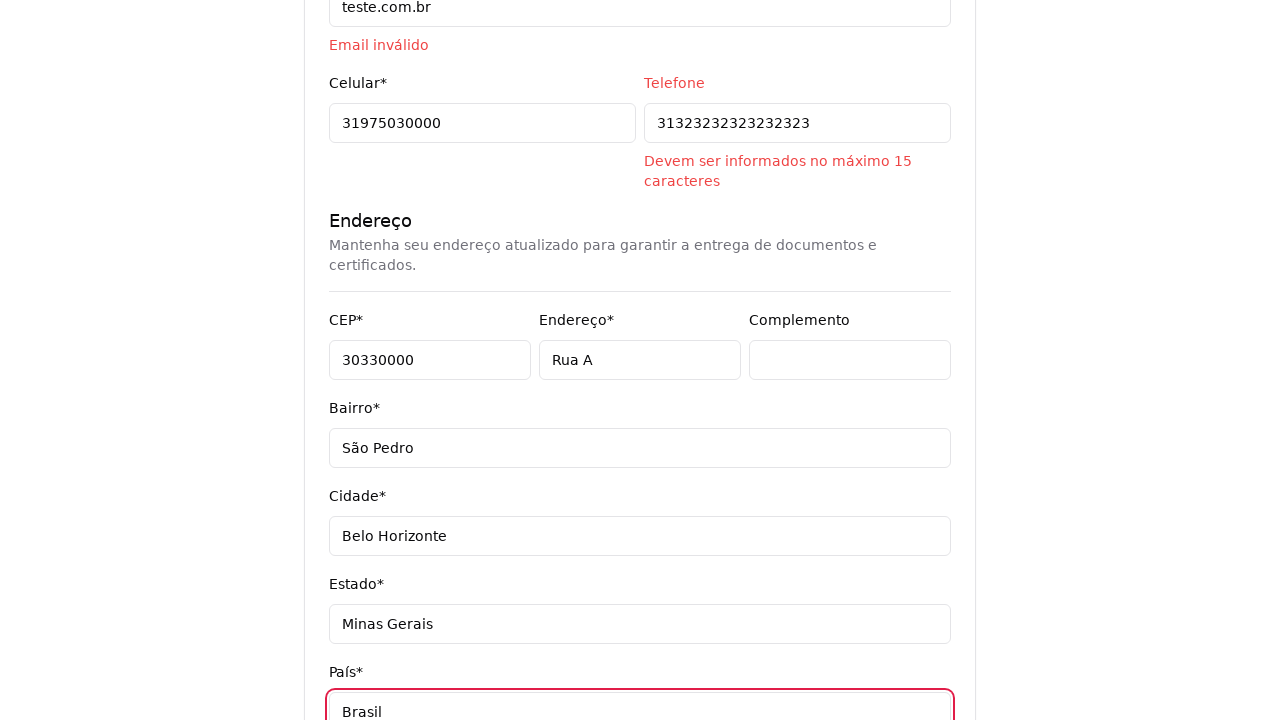

Clicked next button to trigger form validation at (906, 587) on [data-testid='next-button']
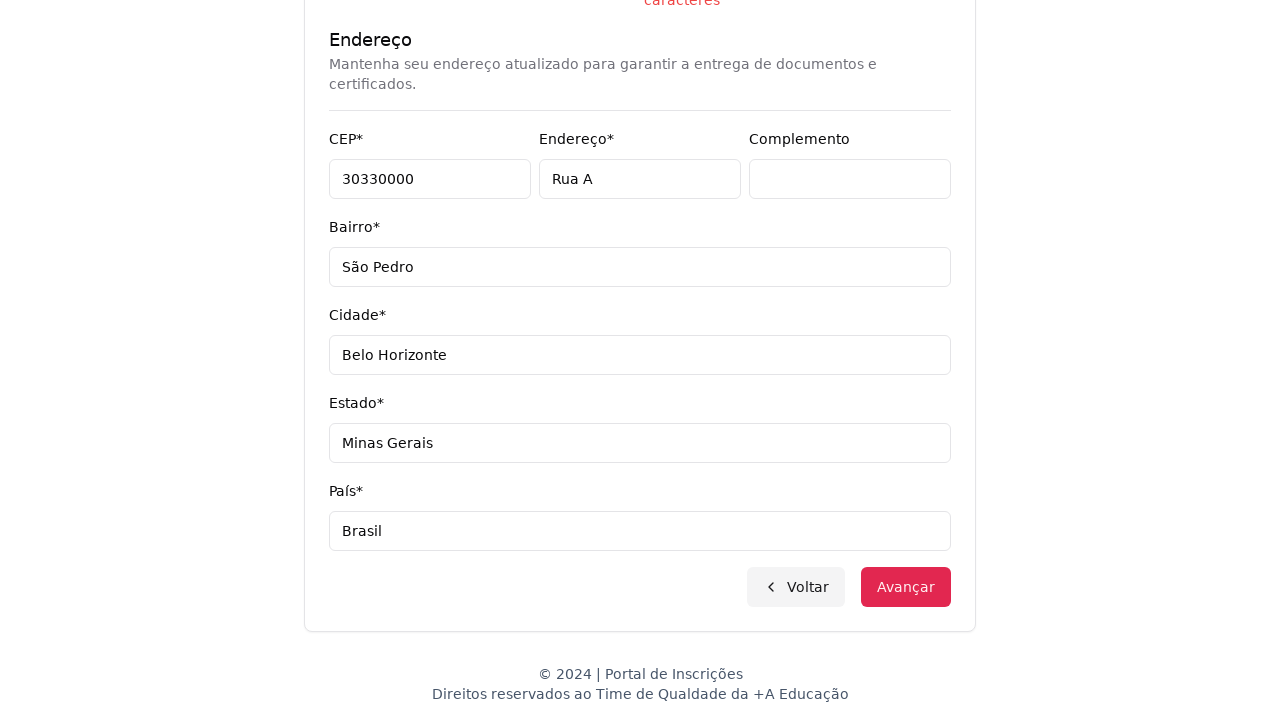

Phone field validation error message appeared: 'Devem ser informados no máximo 15 caracteres' (Maximum 15 characters must be entered)
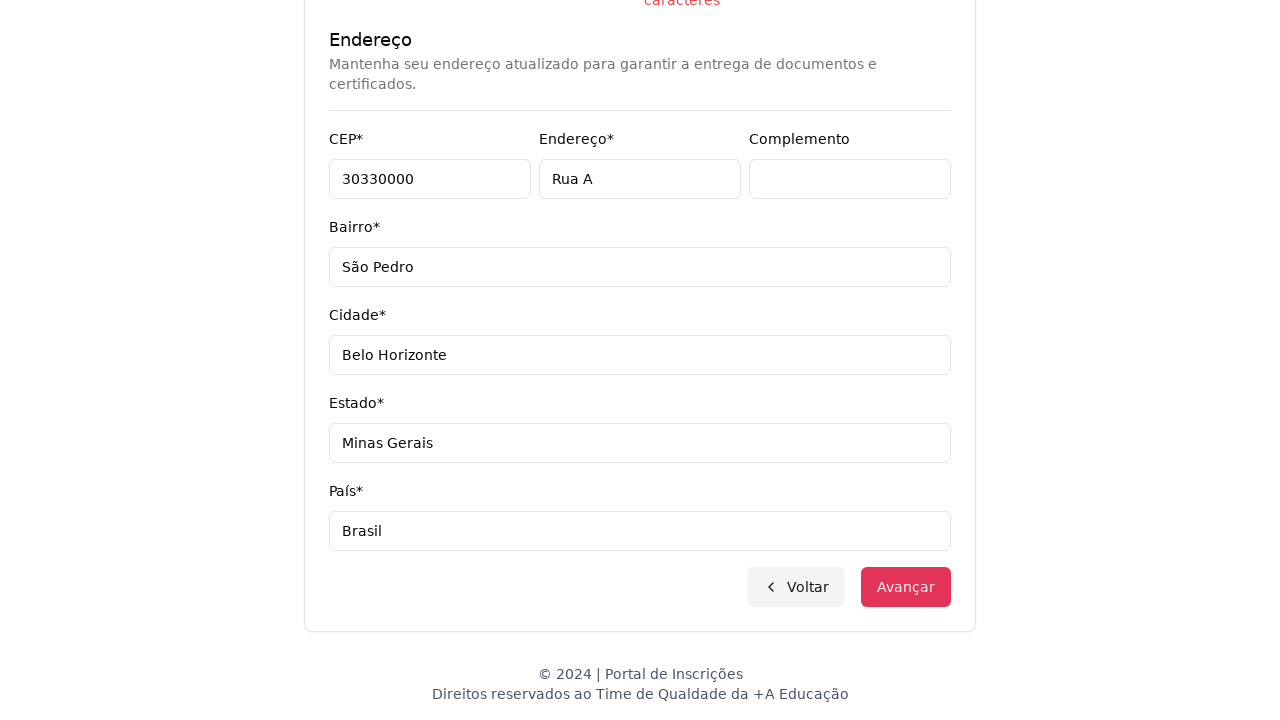

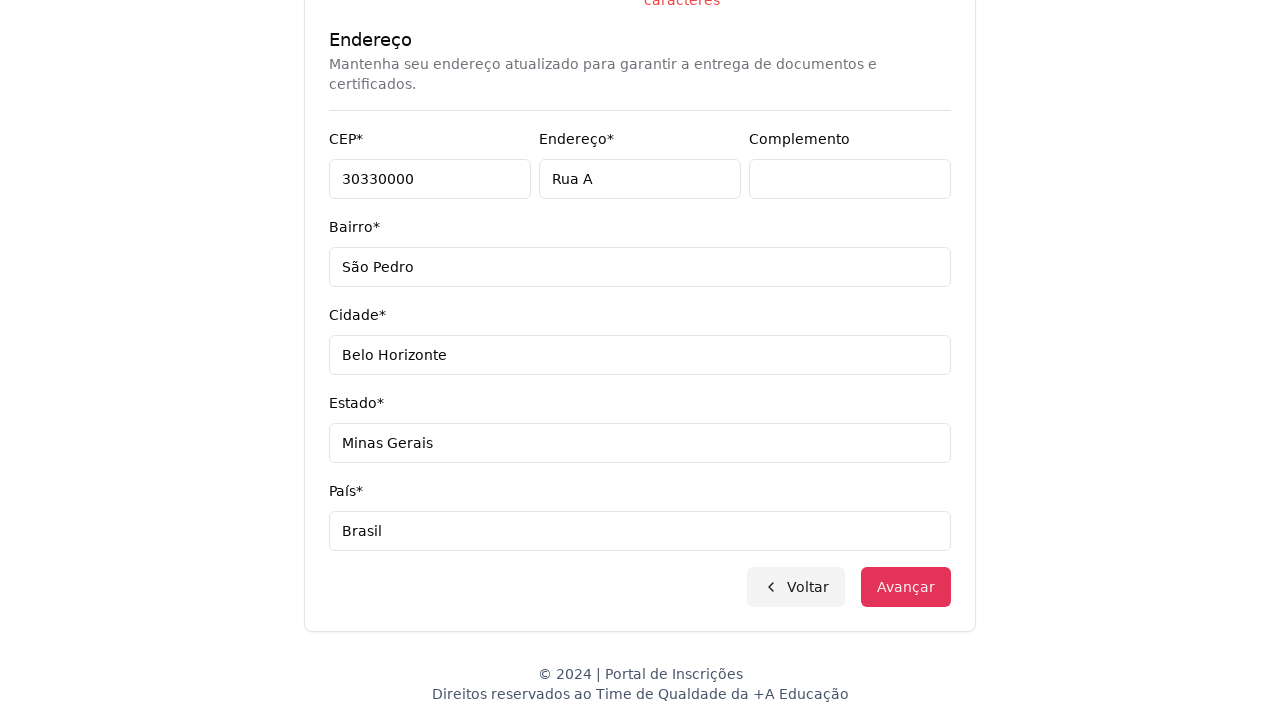